Clicks on the third author's 'about' link to navigate to their details page

Starting URL: https://quotes.toscrape.com/

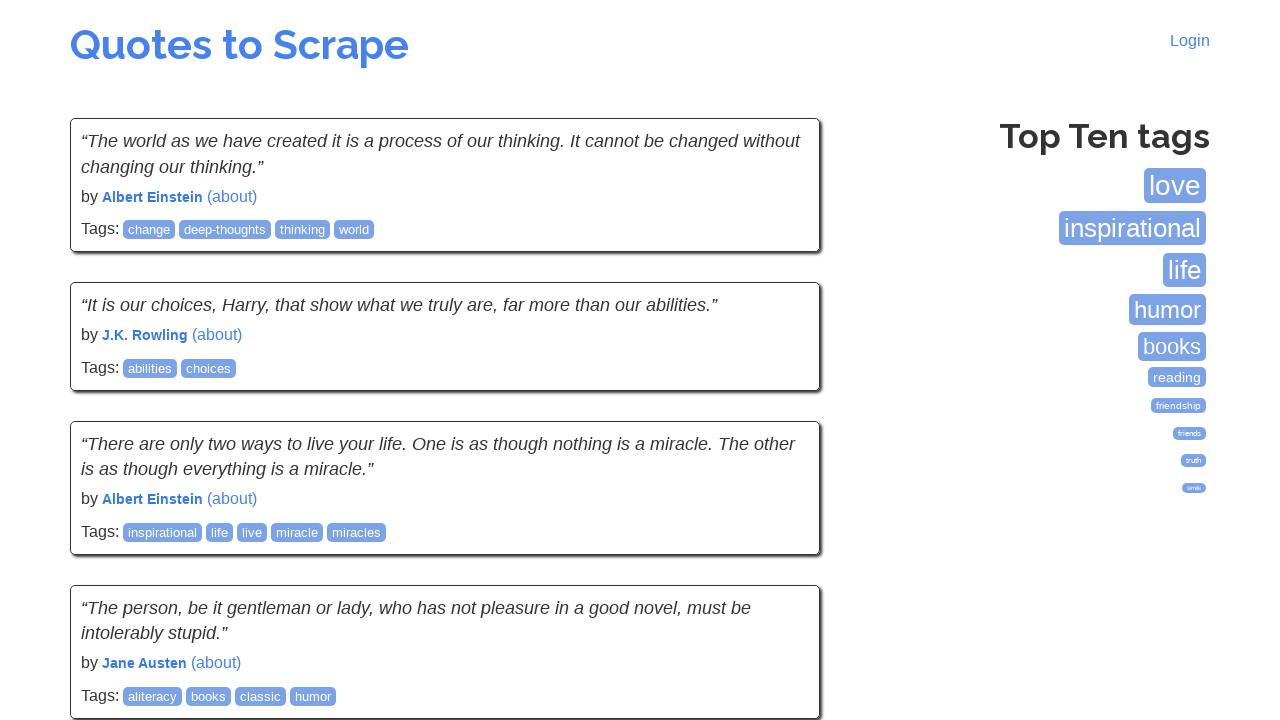

Clicked on the third author's 'about' link at (232, 498) on (//span/a)[3]
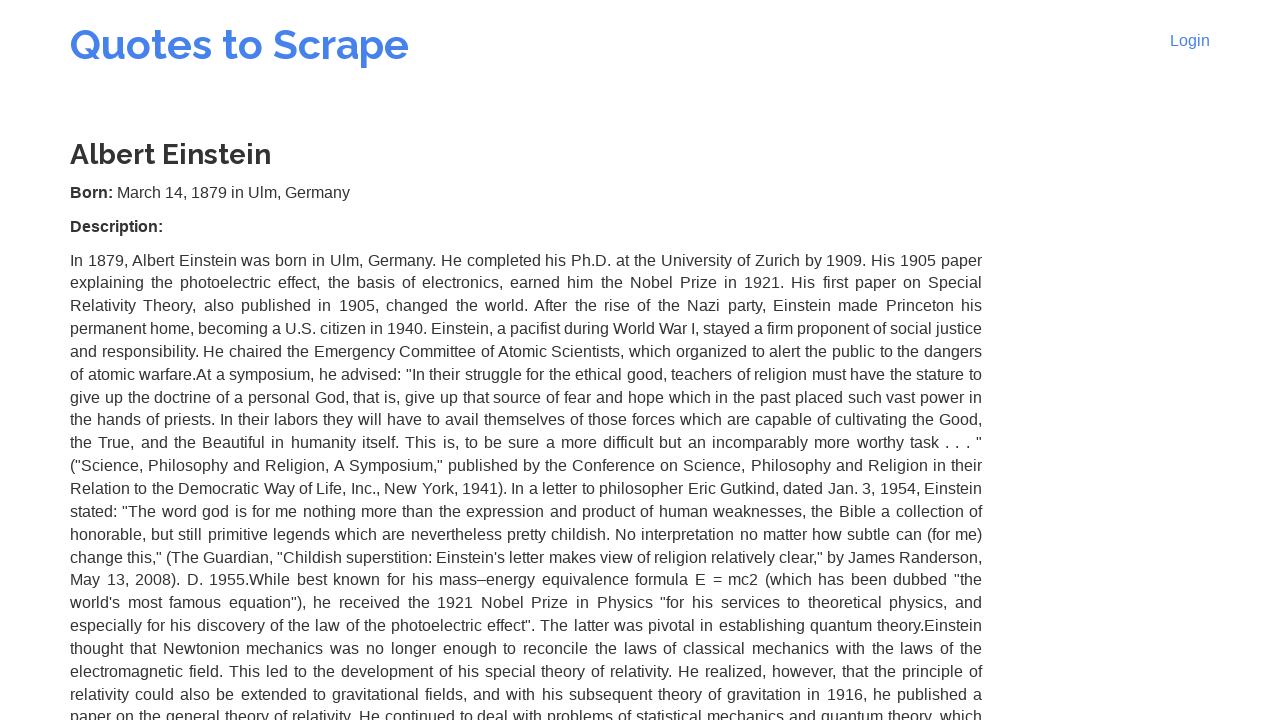

Waited for page navigation to complete (networkidle)
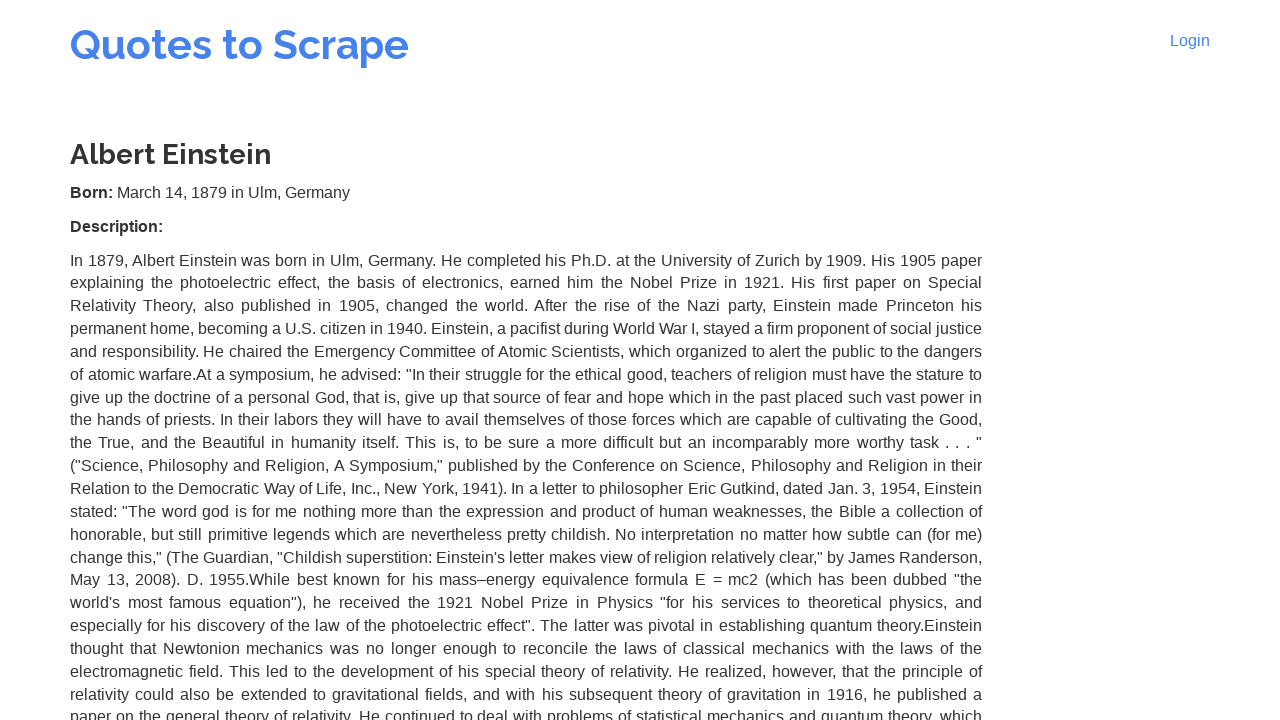

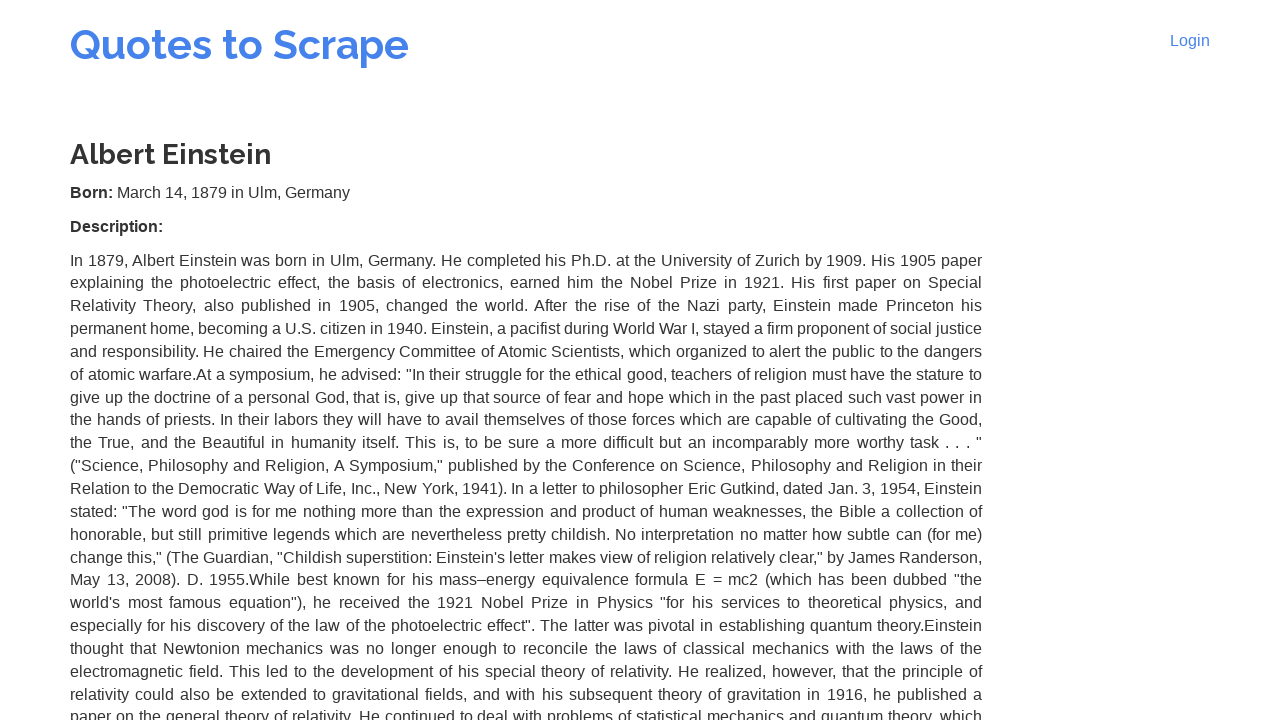